Tests various button types on a QA practice site including simple buttons, link-styled buttons, and disabled buttons with dropdown selection. Verifies each button click shows a result confirmation.

Starting URL: https://www.qa-practice.com/elements/input/simple

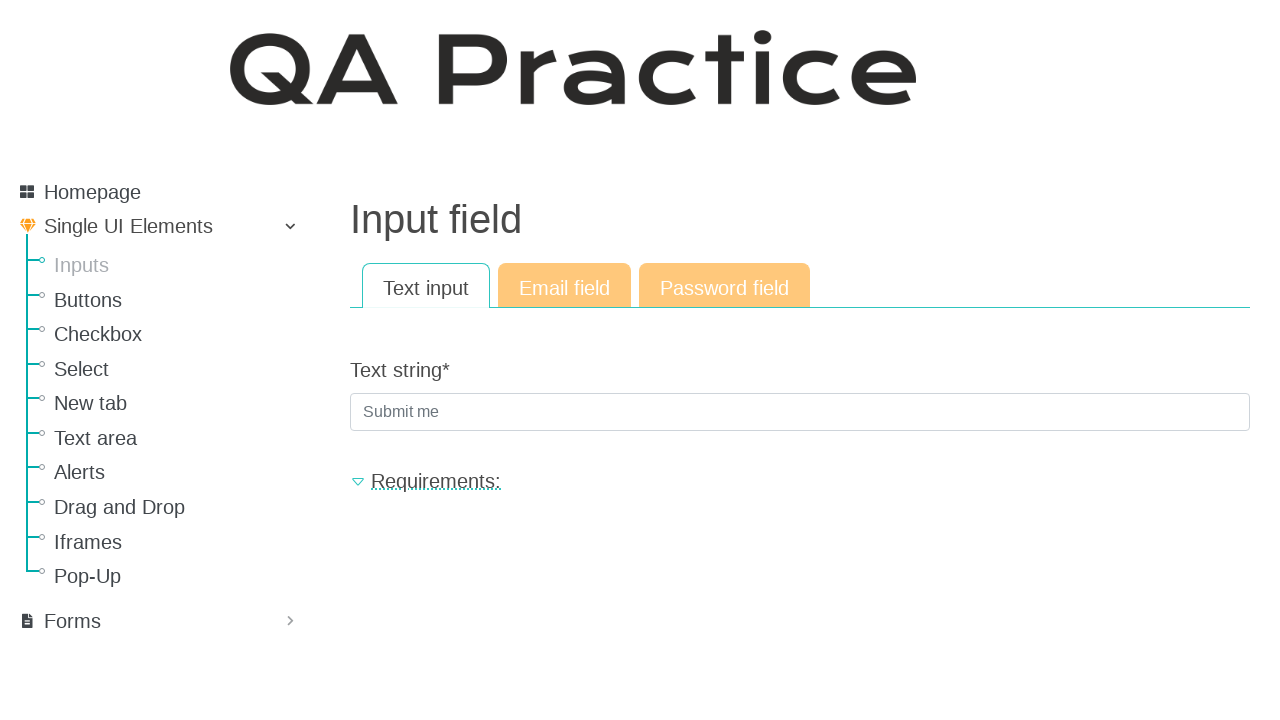

Clicked link to navigate to button elements section at (180, 300) on a[href*='/elements/button']
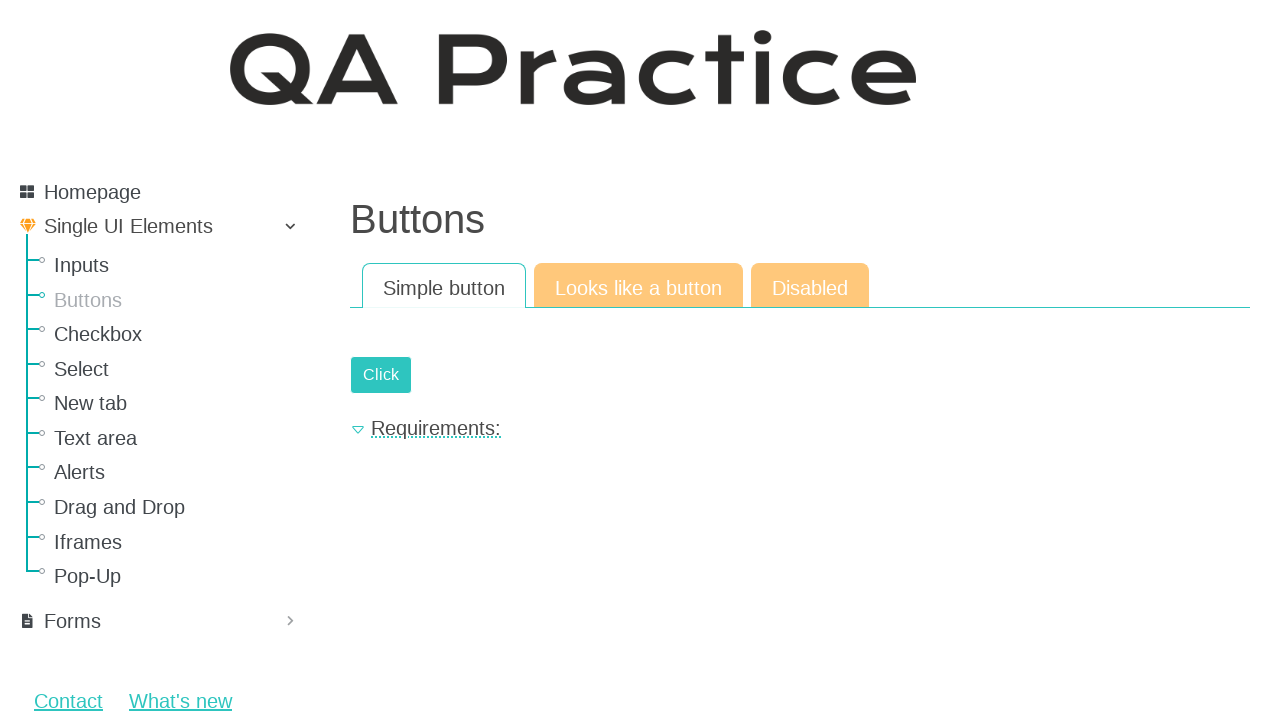

Button elements page loaded successfully
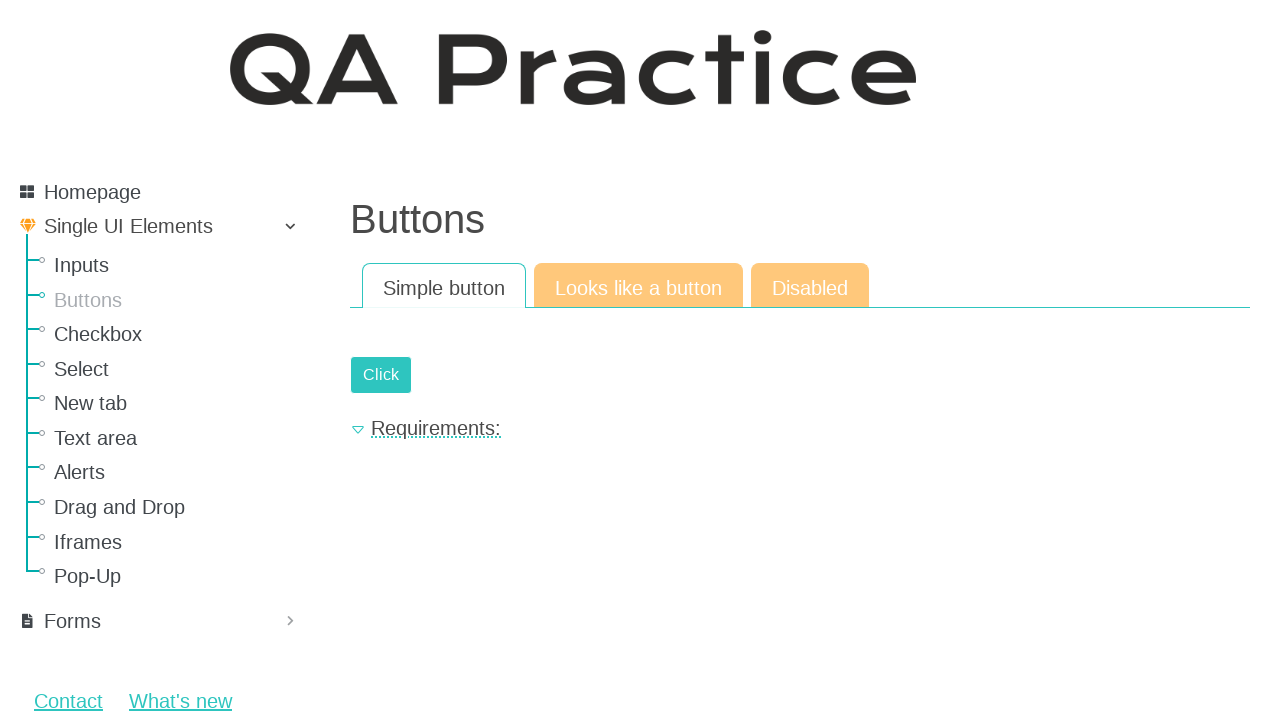

Clicked simple submit button at (381, 375) on #submit-id-submit
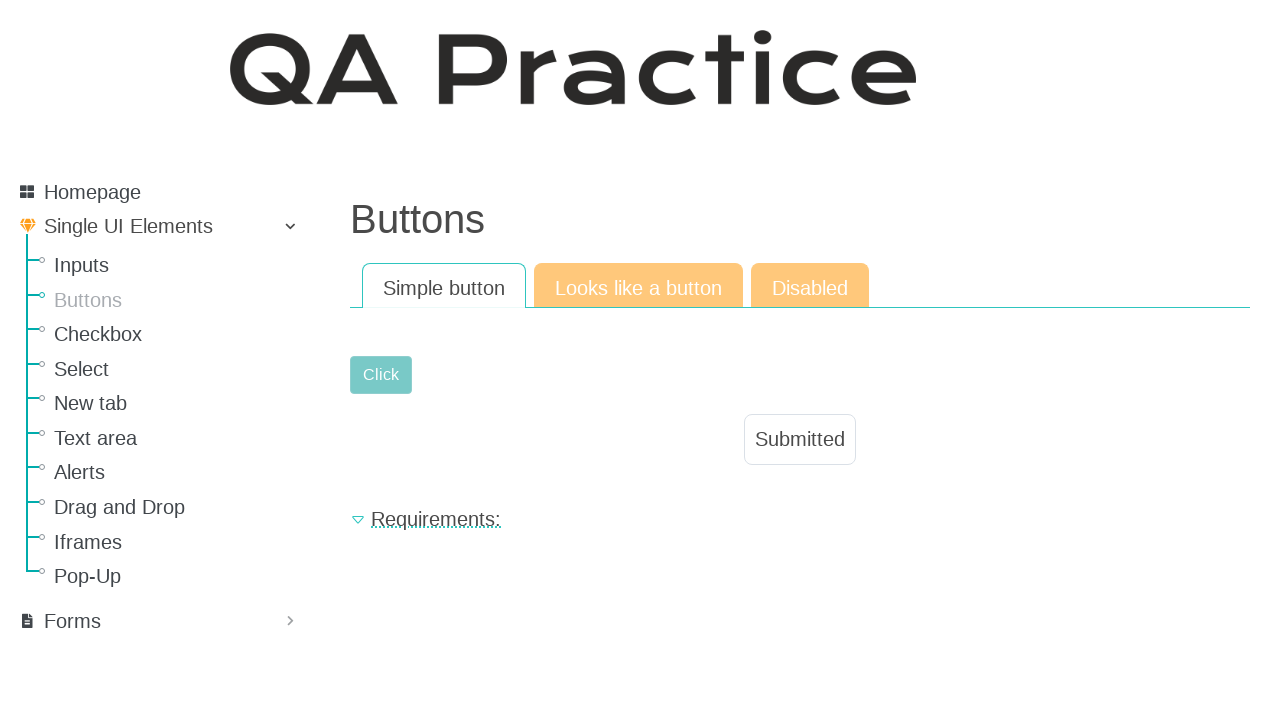

Result confirmation appeared for simple button click
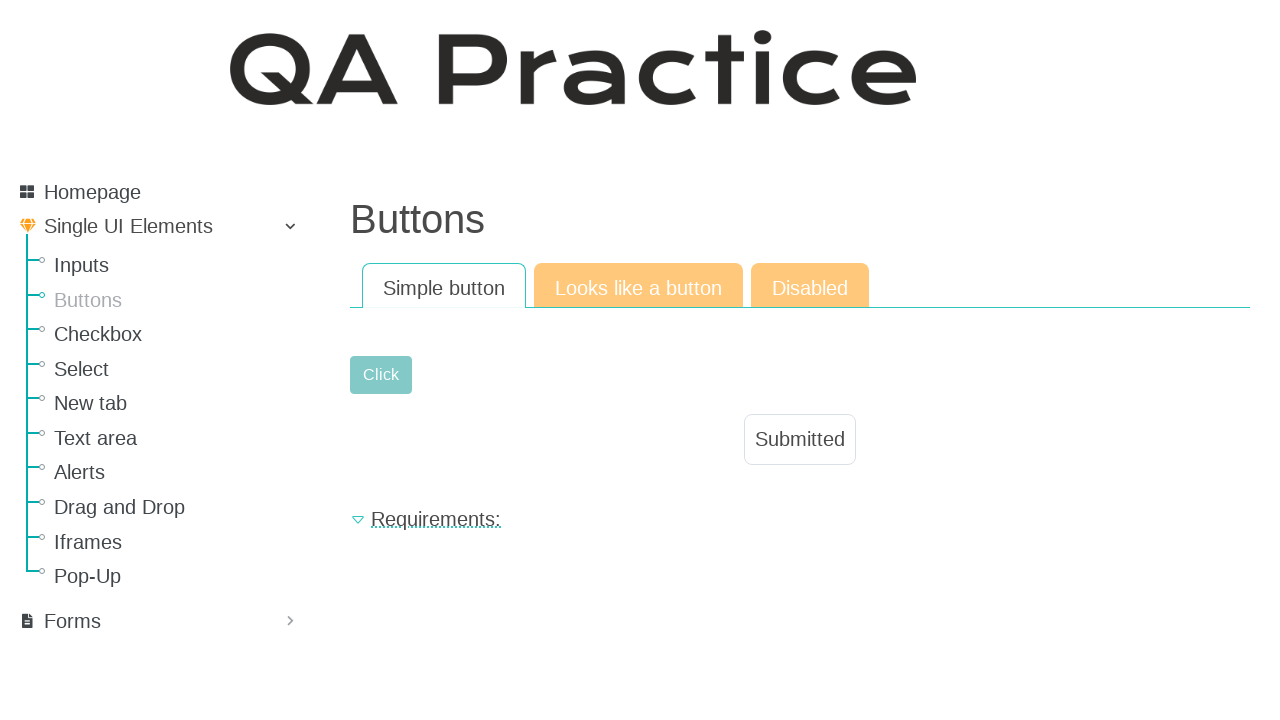

Clicked link to navigate to 'Like a button' section at (638, 286) on a[href*='/elements/button/like_a_button']
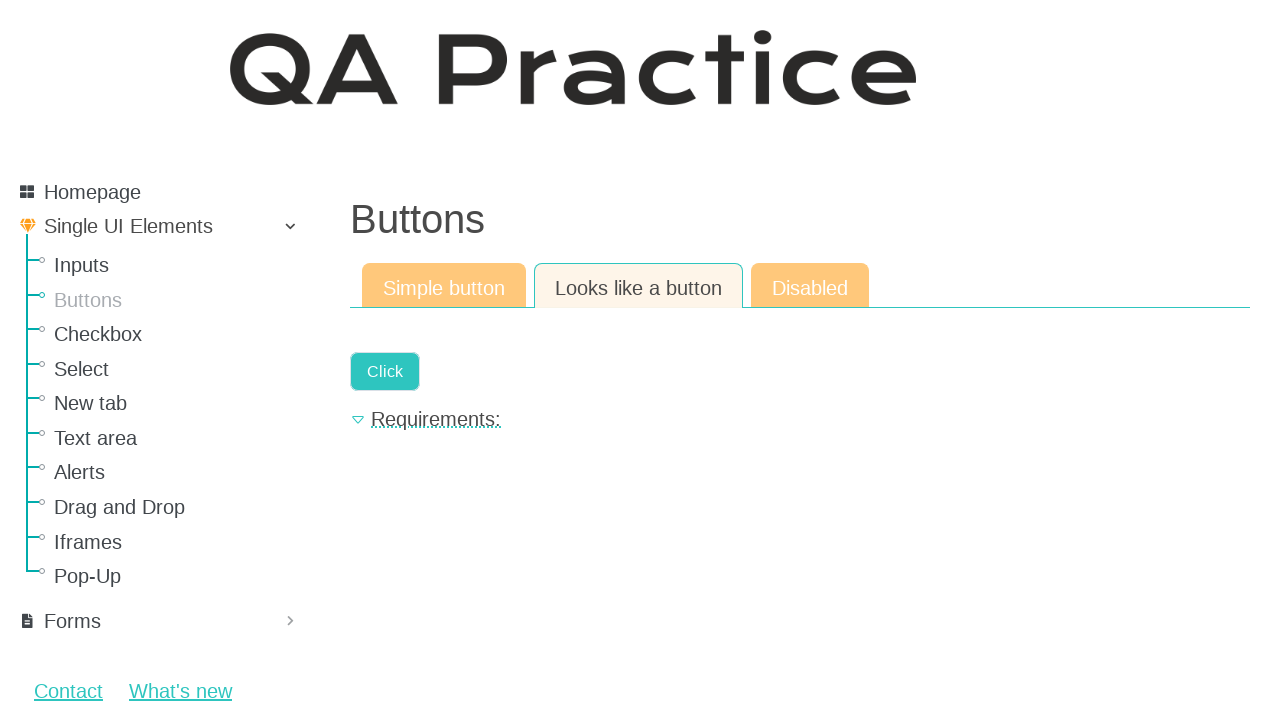

'Like a button' page loaded successfully
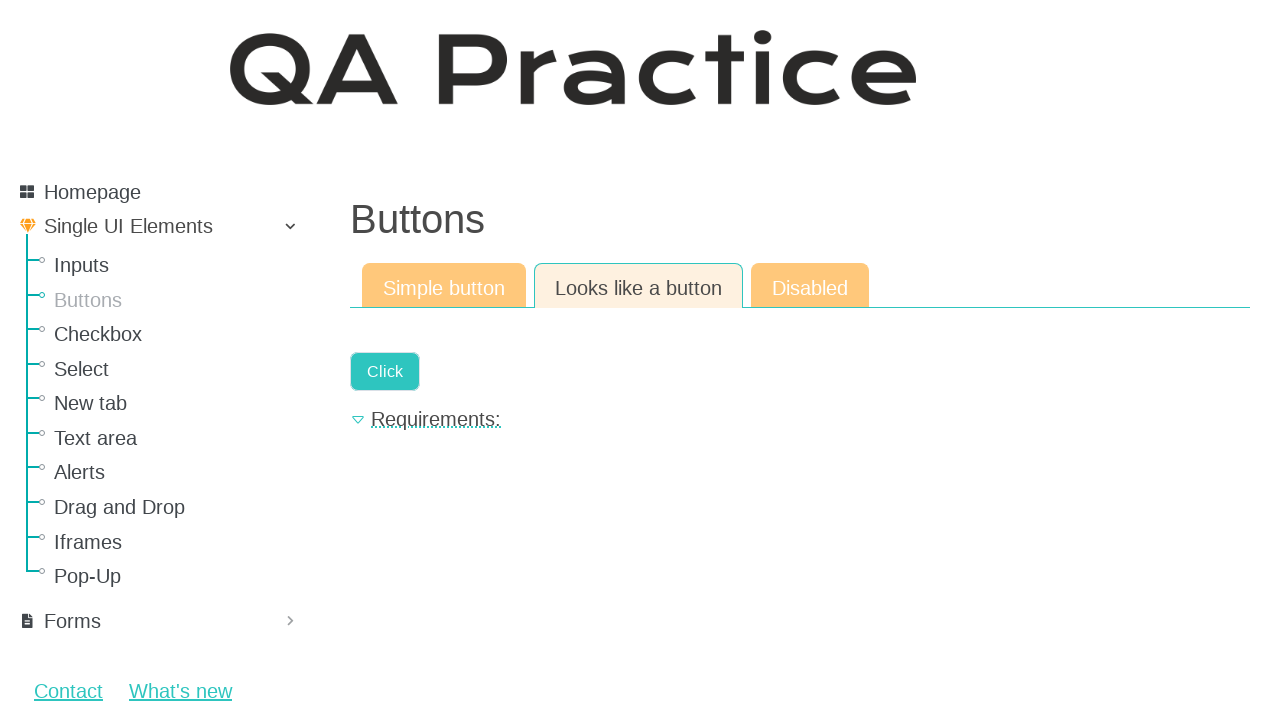

Clicked link-styled button at (385, 372) on a[href='#']
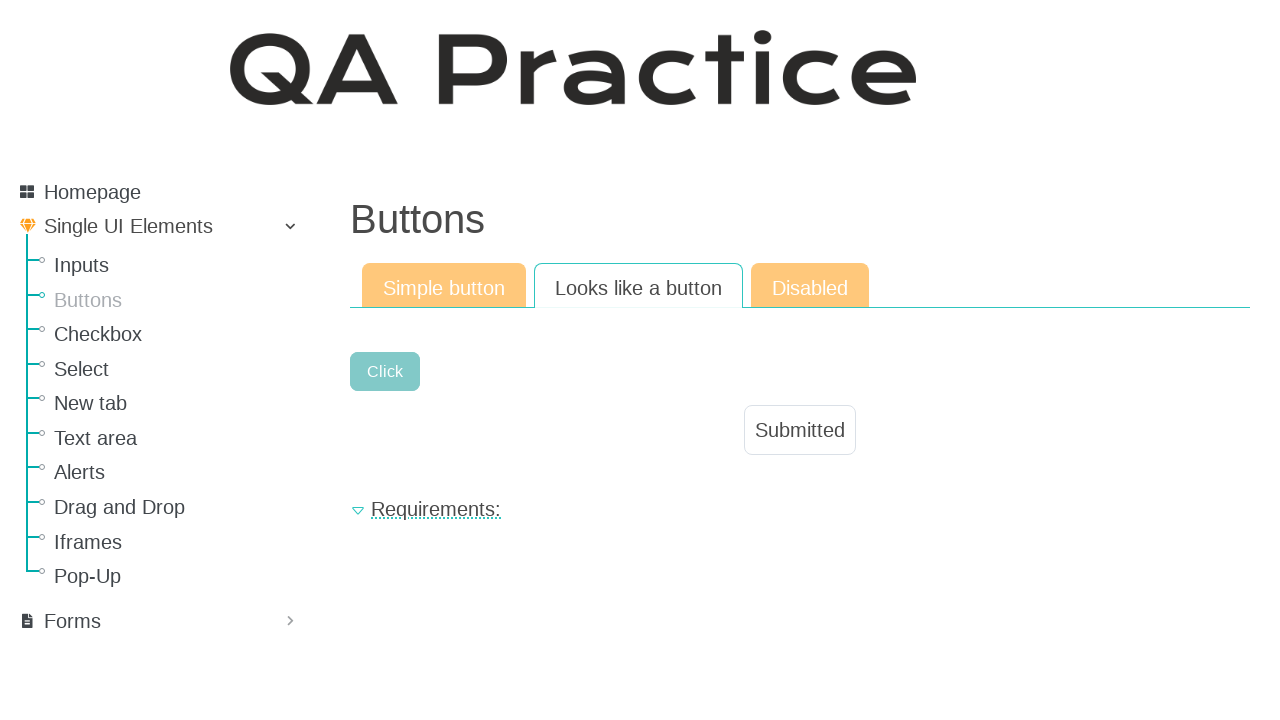

Result confirmation appeared for link-styled button click
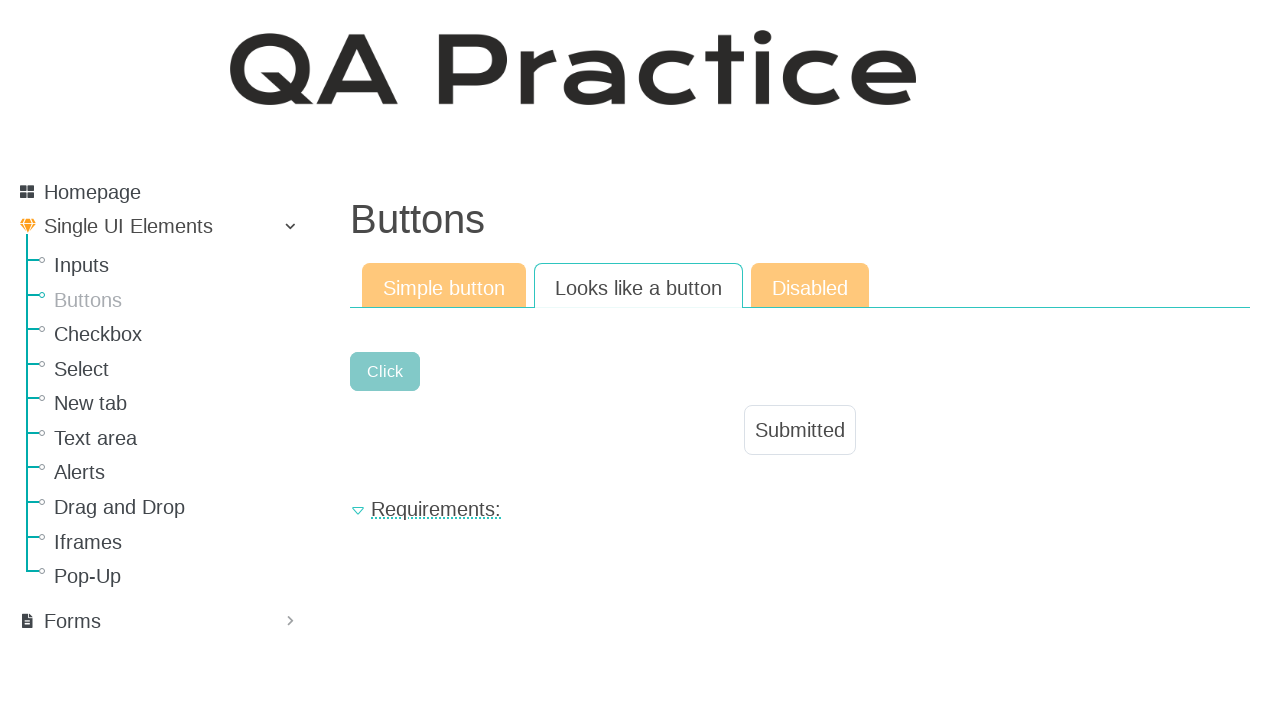

Clicked link to navigate to 'Disabled' button section at (810, 286) on a[href*='/elements/button/disabled']
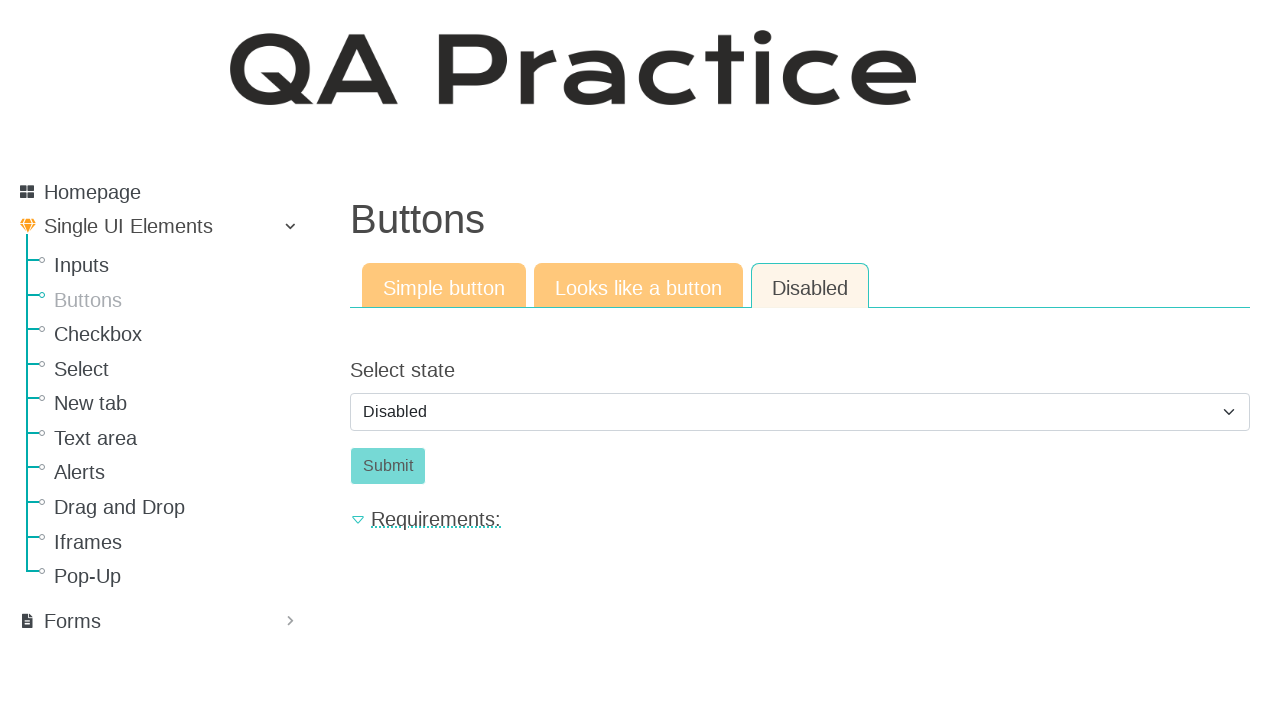

Disabled button page loaded successfully
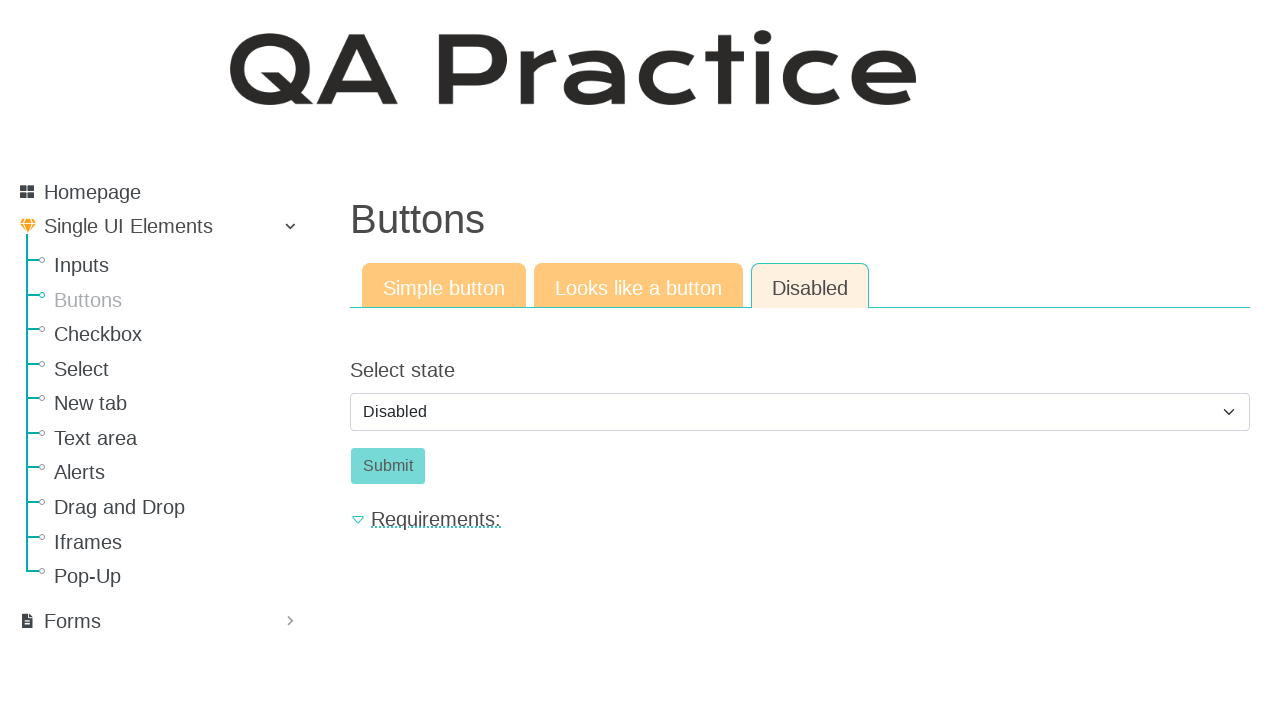

Located dropdown select element
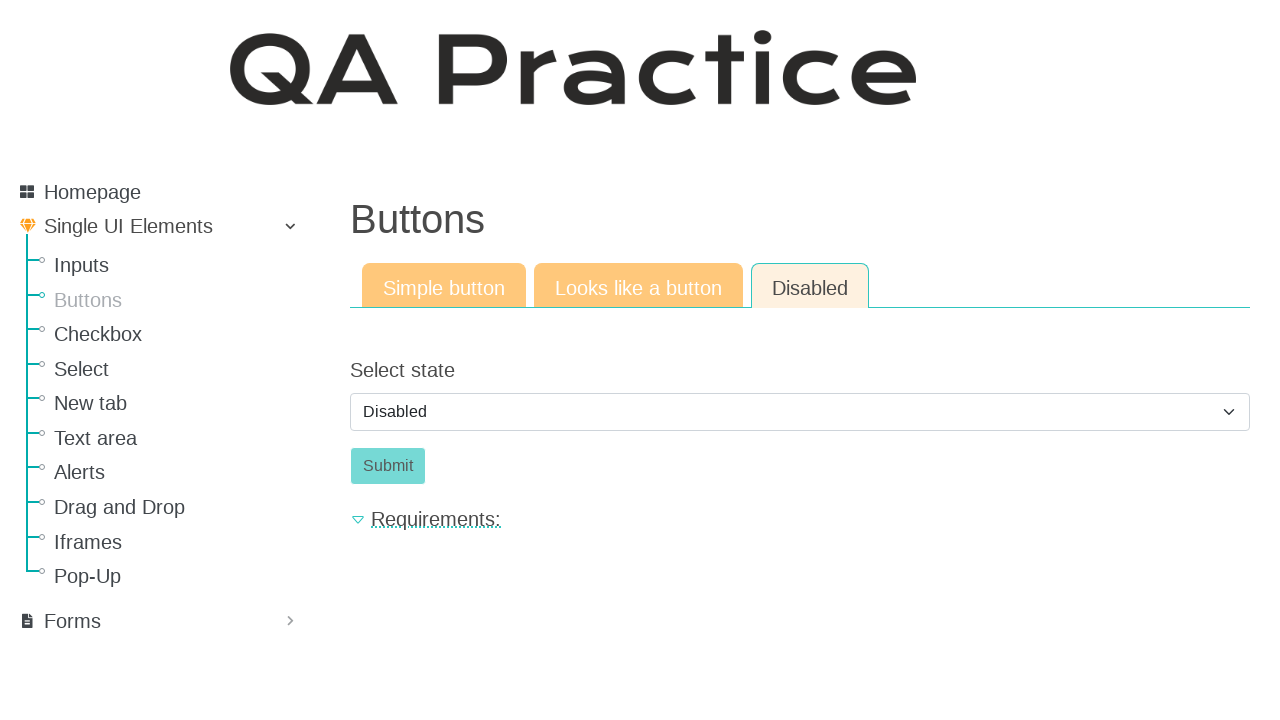

Retrieved all dropdown options
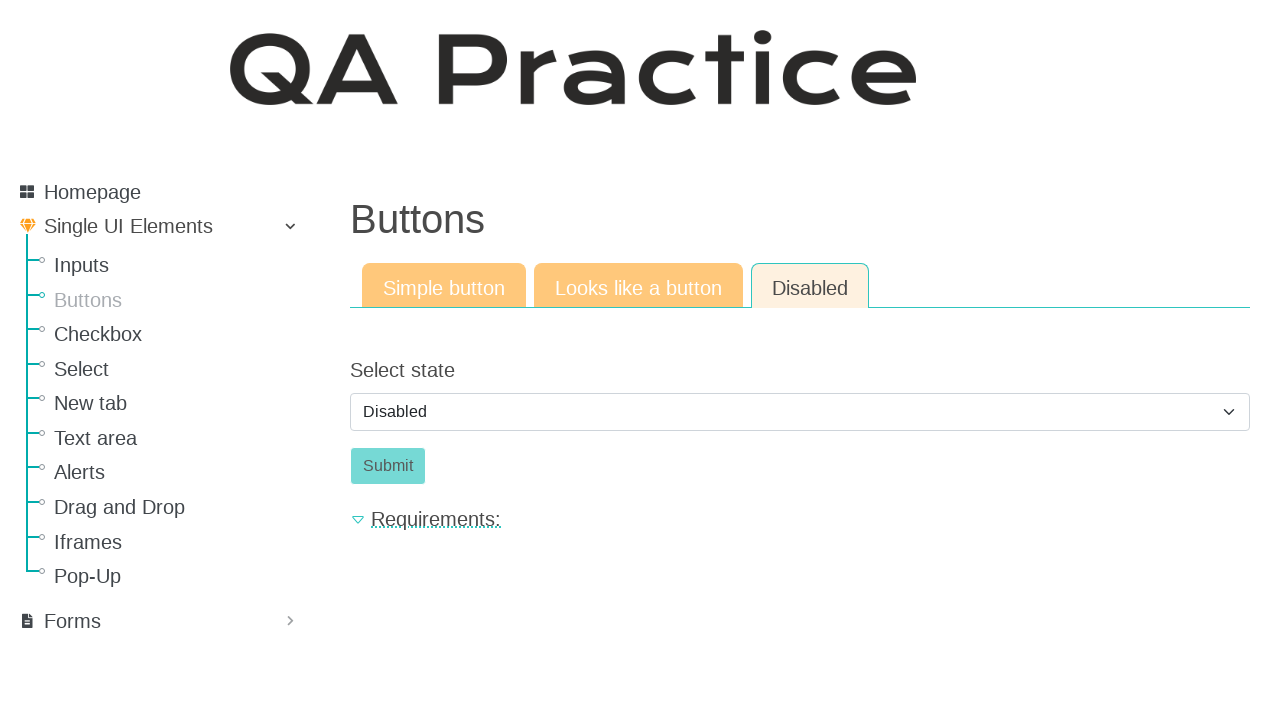

Retrieved last dropdown option text: 'Enabled'
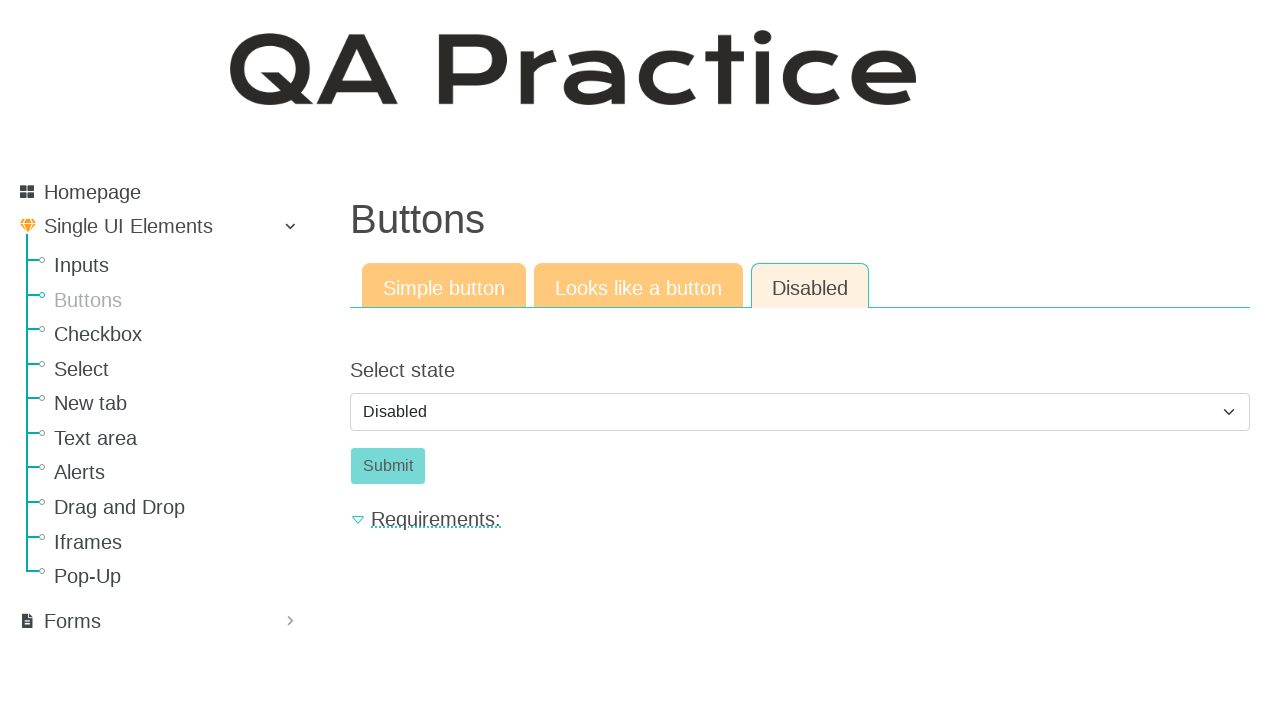

Selected last dropdown option 'Enabled' to enable button on #id_select_state
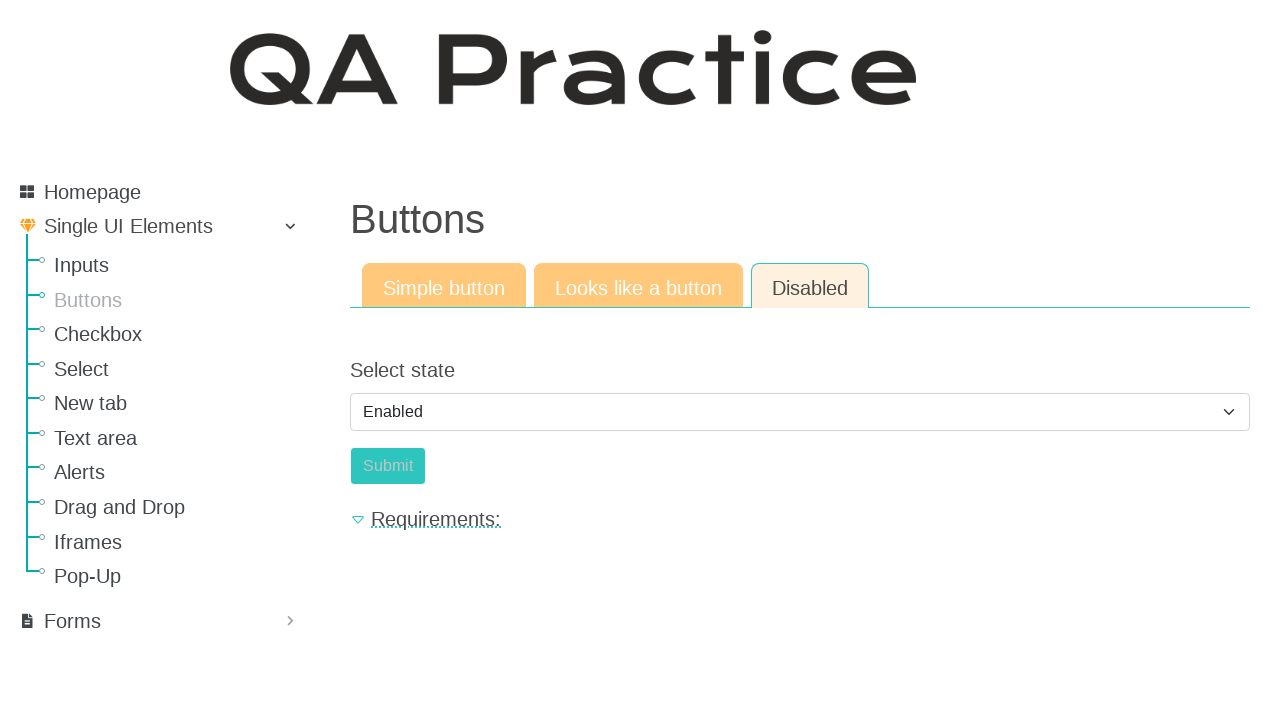

Clicked the now-enabled submit button at (388, 466) on #submit-id-submit
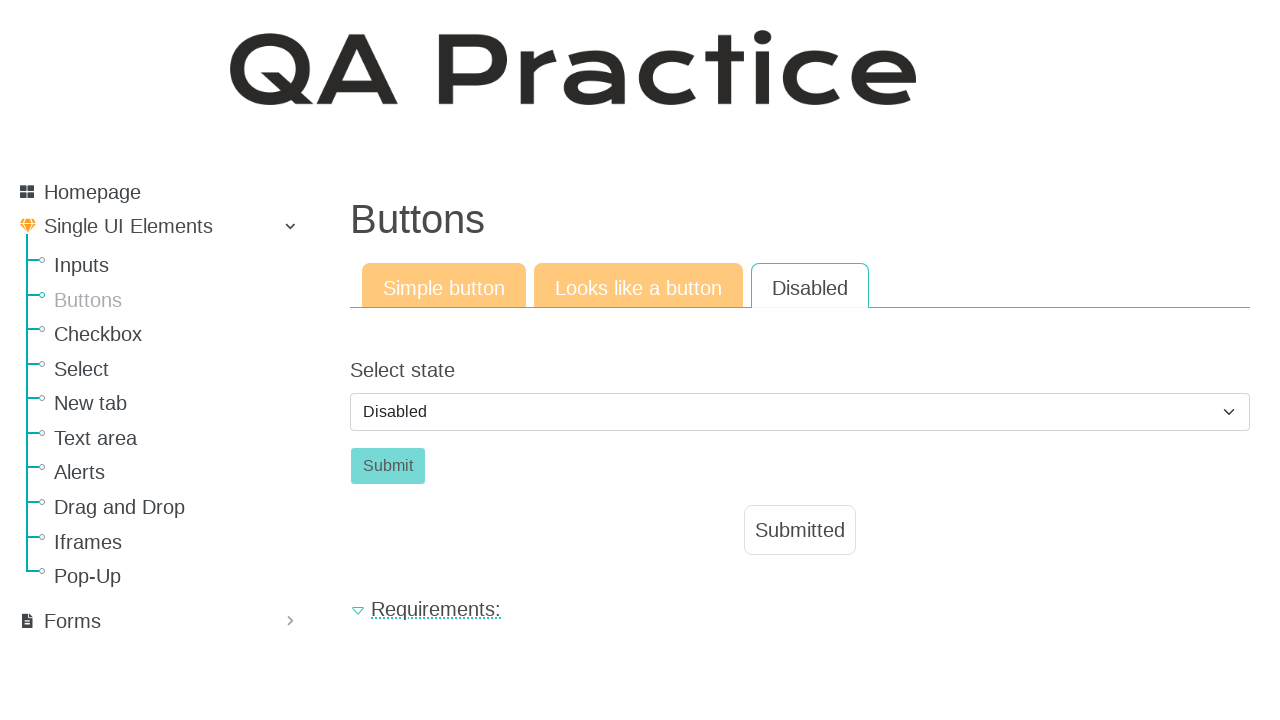

Result confirmation appeared for disabled button click after enabling
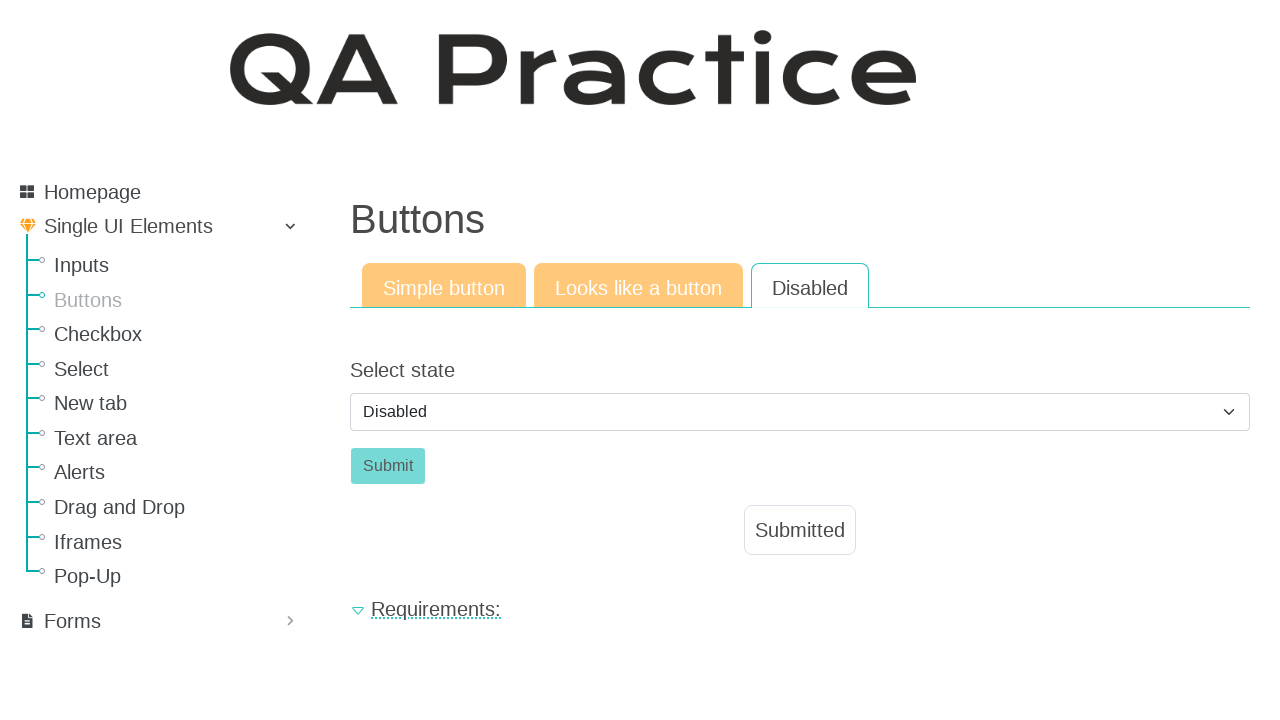

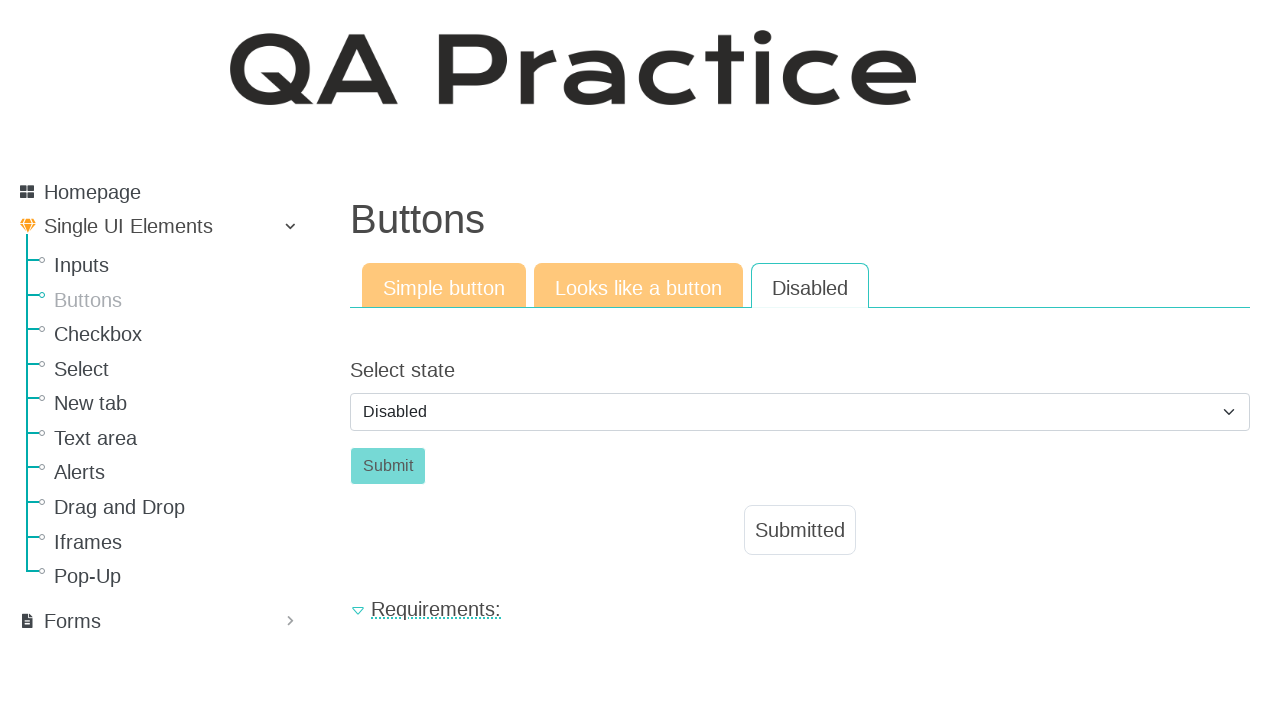